Clicks the navigation button and verifies that the URL changes to the index.html page.

Starting URL: https://tc-1-final-parte1.vercel.app/tabelaCadastro.html

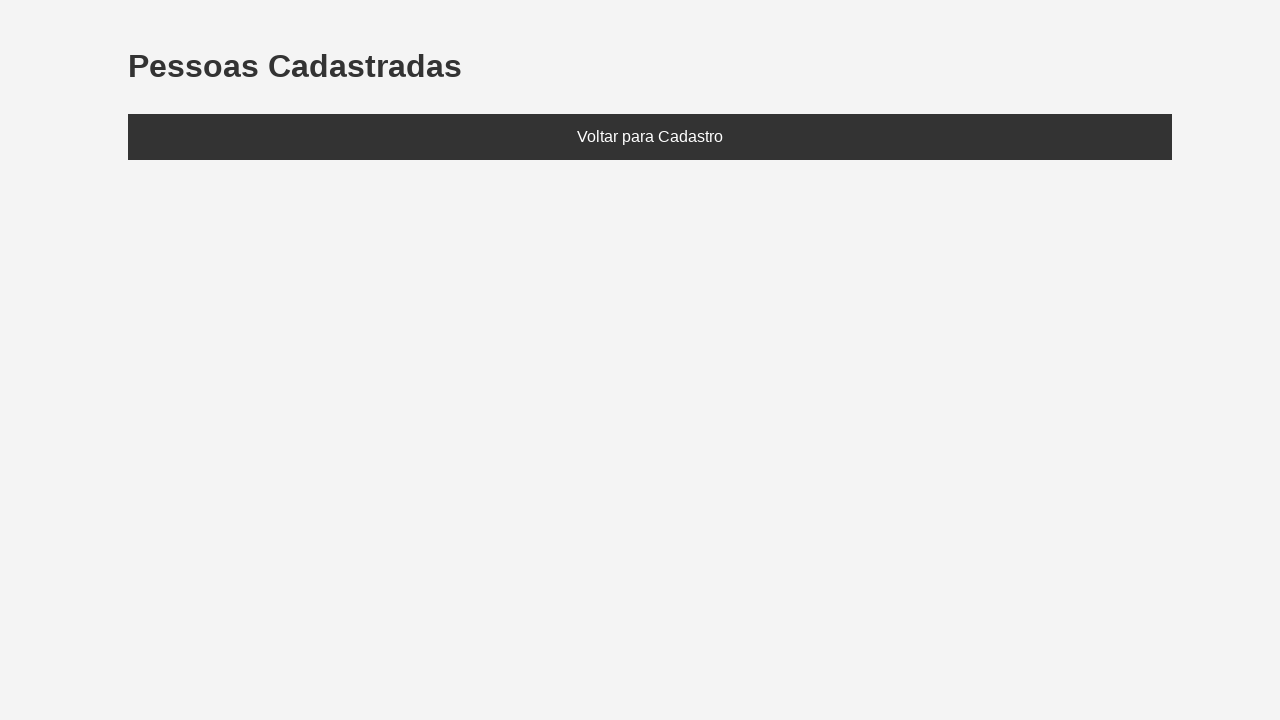

Clicked navigation button with class 'btn' at (650, 137) on .btn
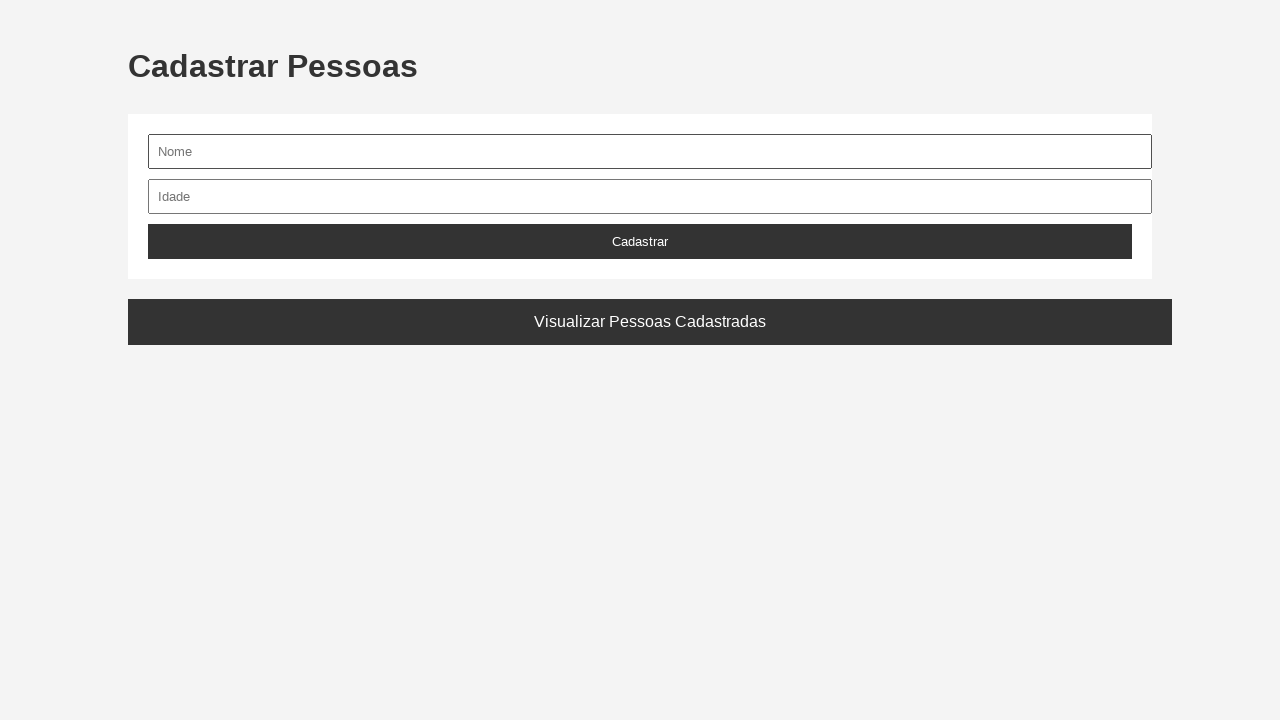

Waited for URL to change to index.html
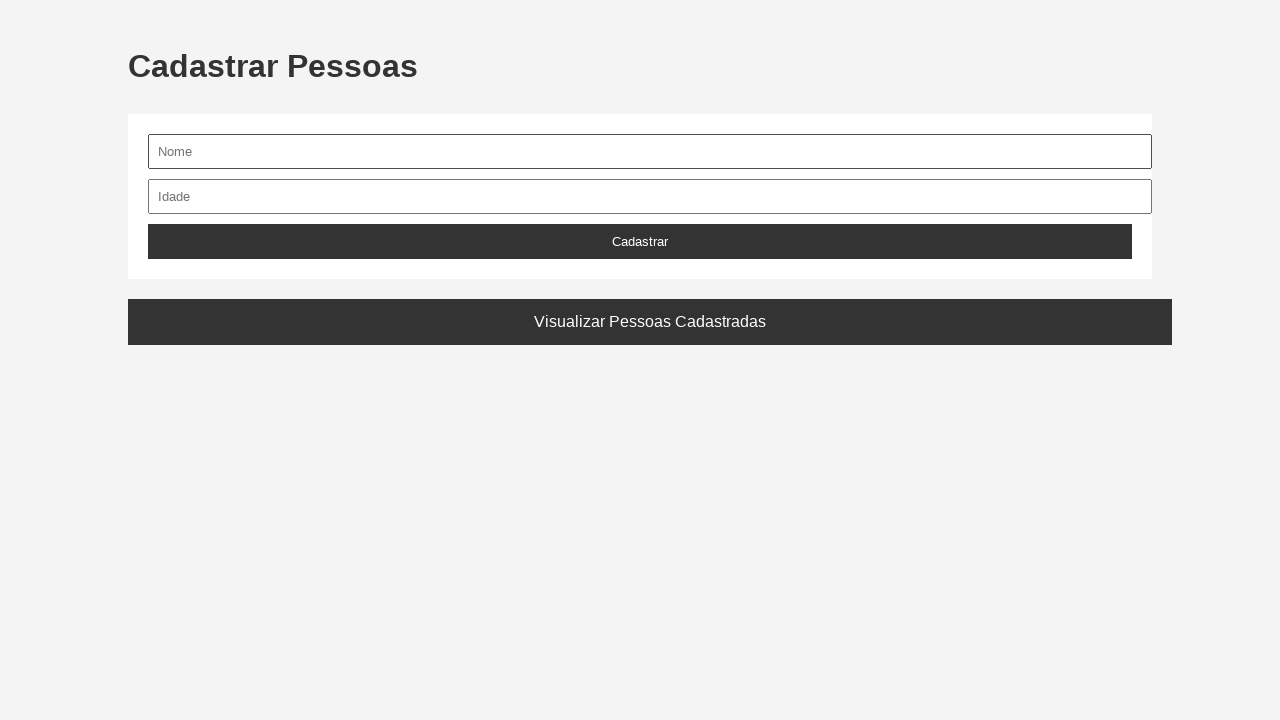

Verified that URL ends with 'index.html'
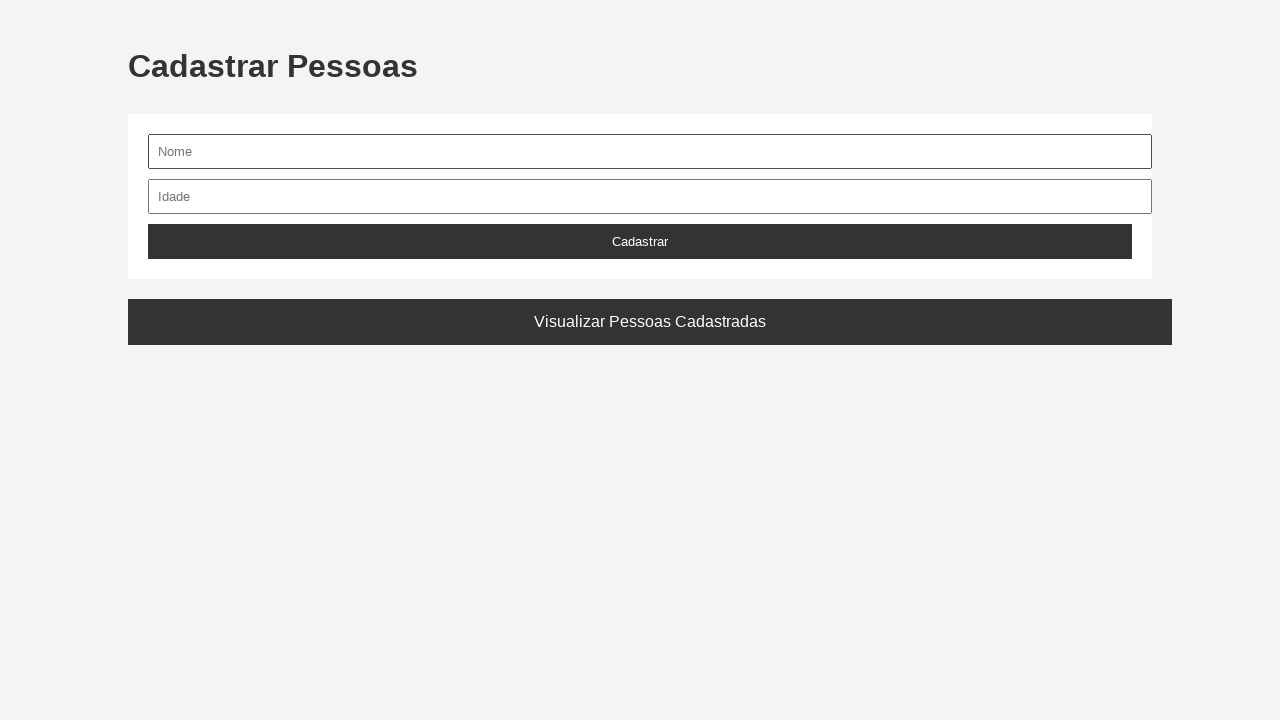

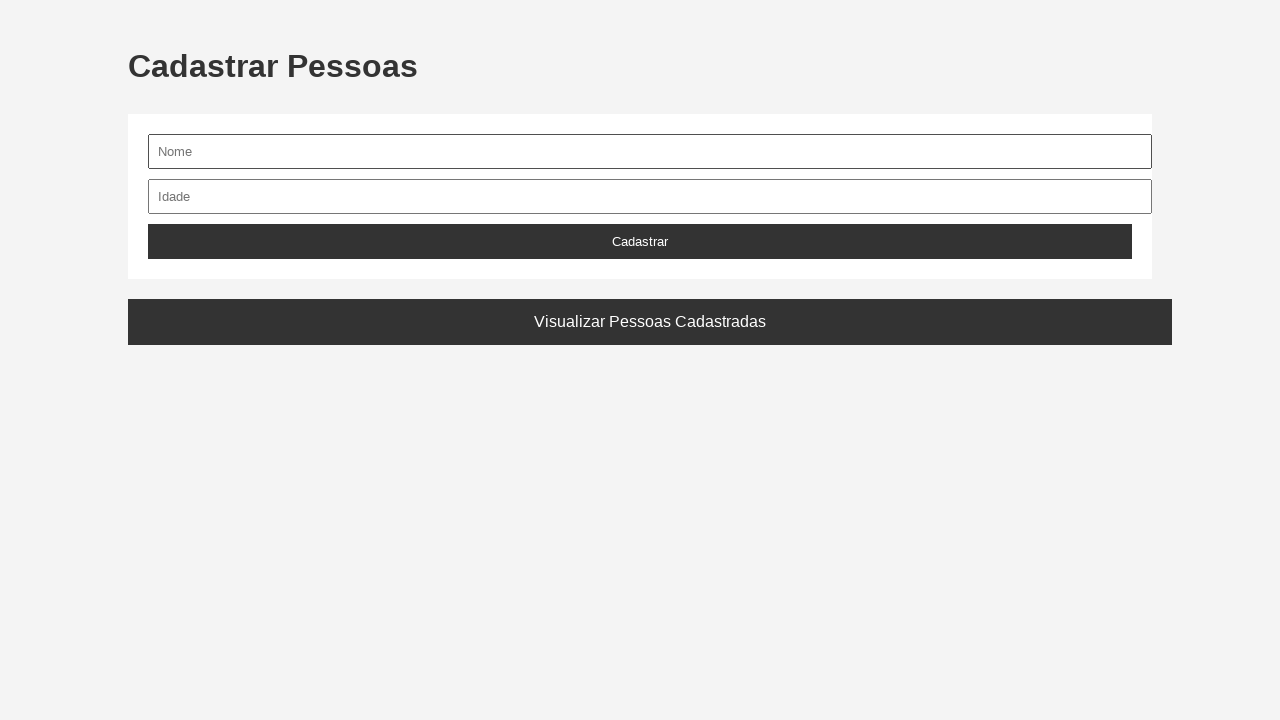